Tests drag and drop with click and hold by dragging an element to a drop zone and releasing

Starting URL: https://crossbrowsertesting.github.io/drag-and-drop

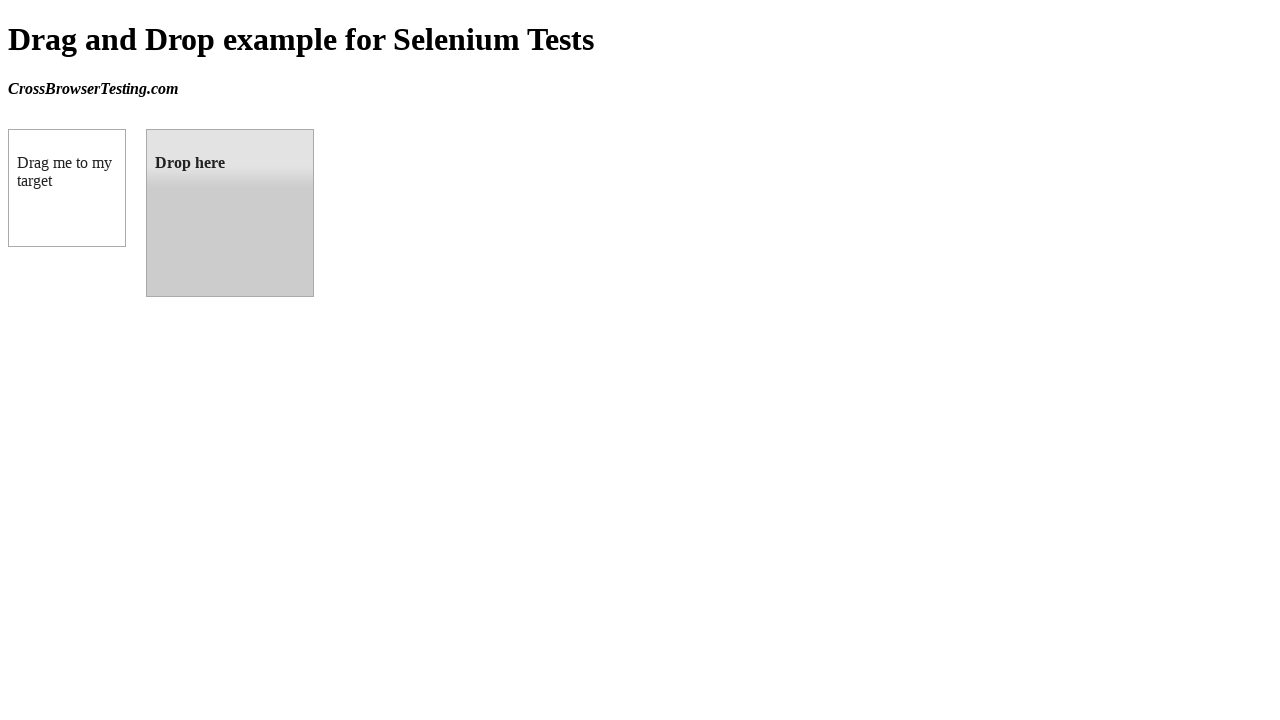

Navigated to drag and drop test page
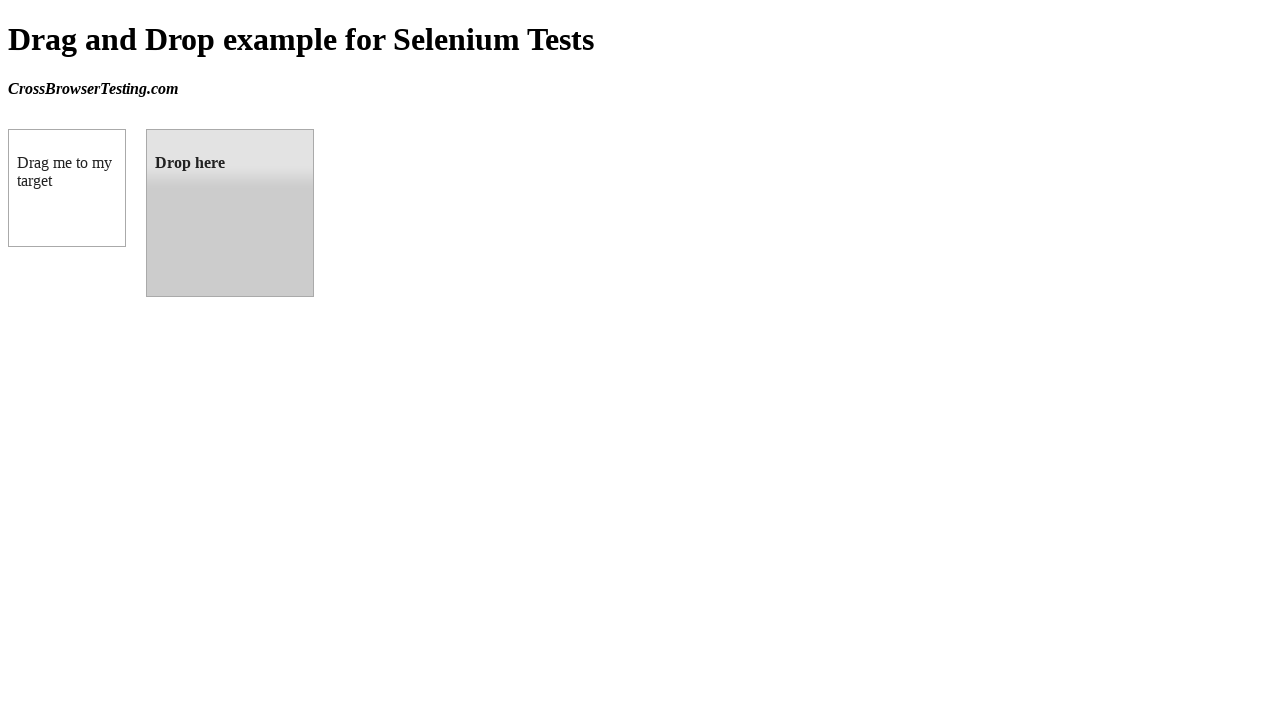

Dragged element from #draggable to #droppable drop zone and released at (230, 213)
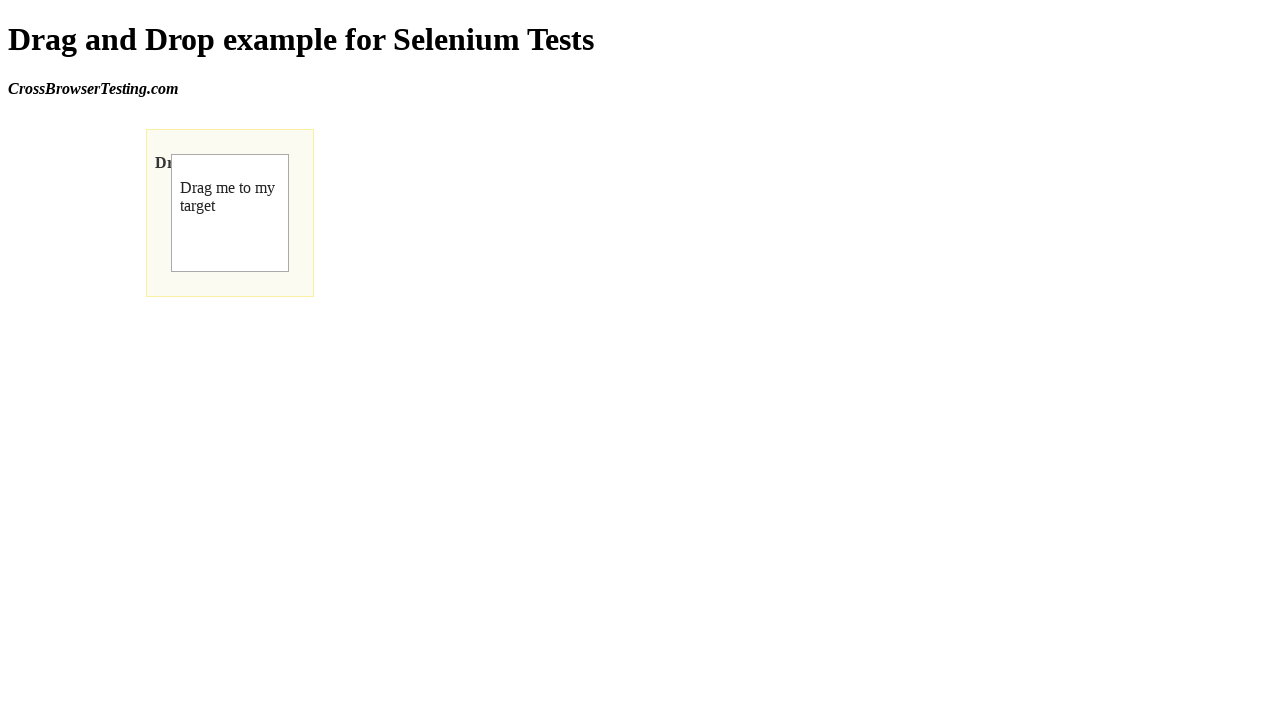

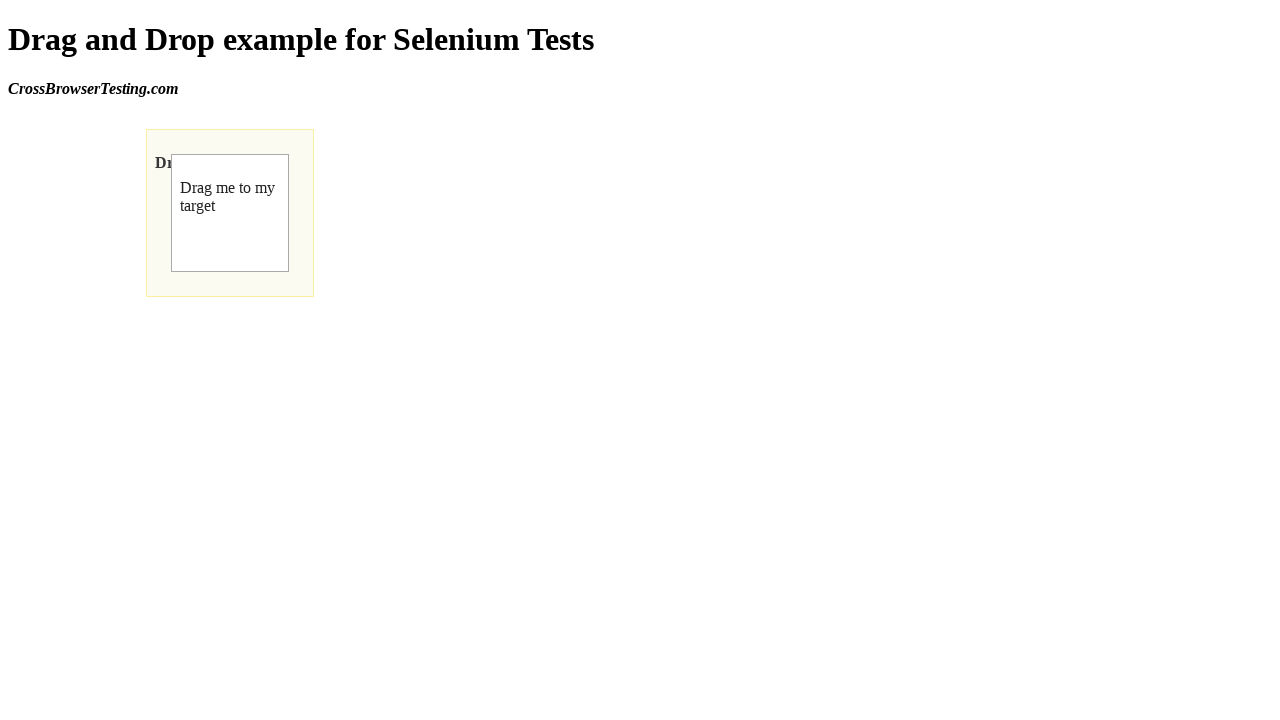